Tests checkbox functionality by checking and unchecking the first checkbox, verifying its state, and counting total checkboxes on the page

Starting URL: https://rahulshettyacademy.com/AutomationPractice/

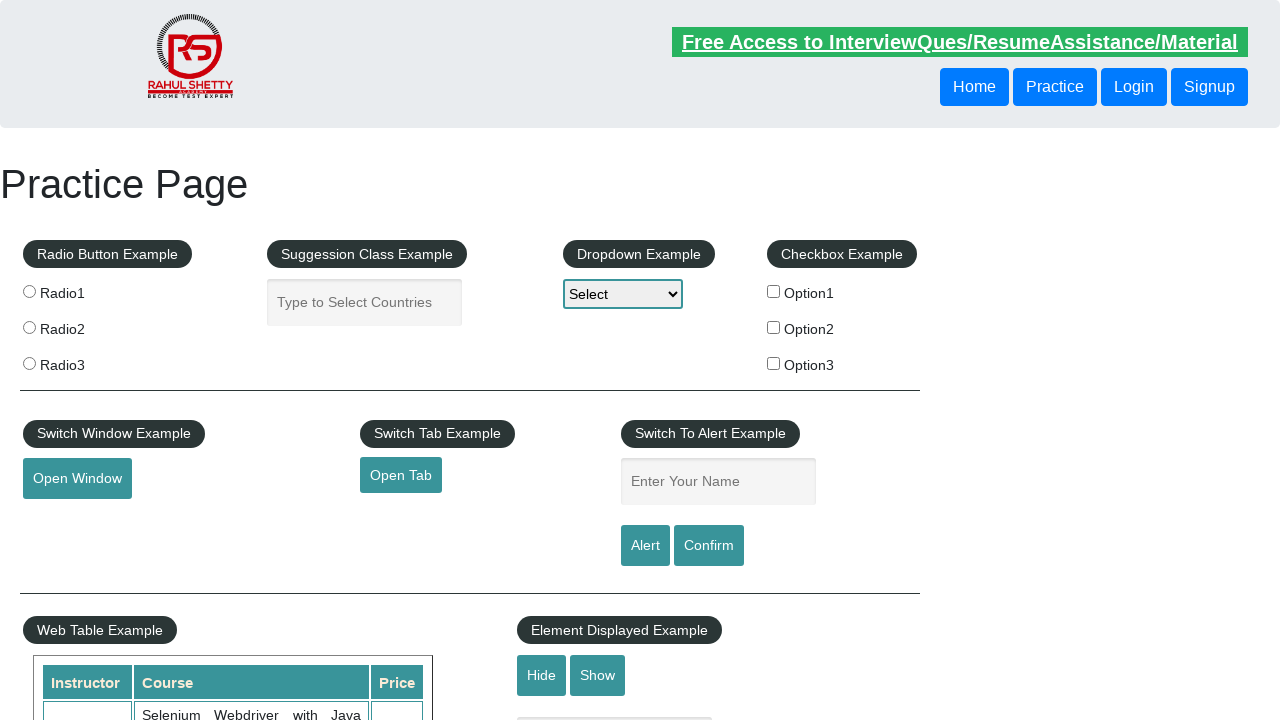

Clicked the first checkbox to check it at (774, 291) on input[name='checkBoxOption1']
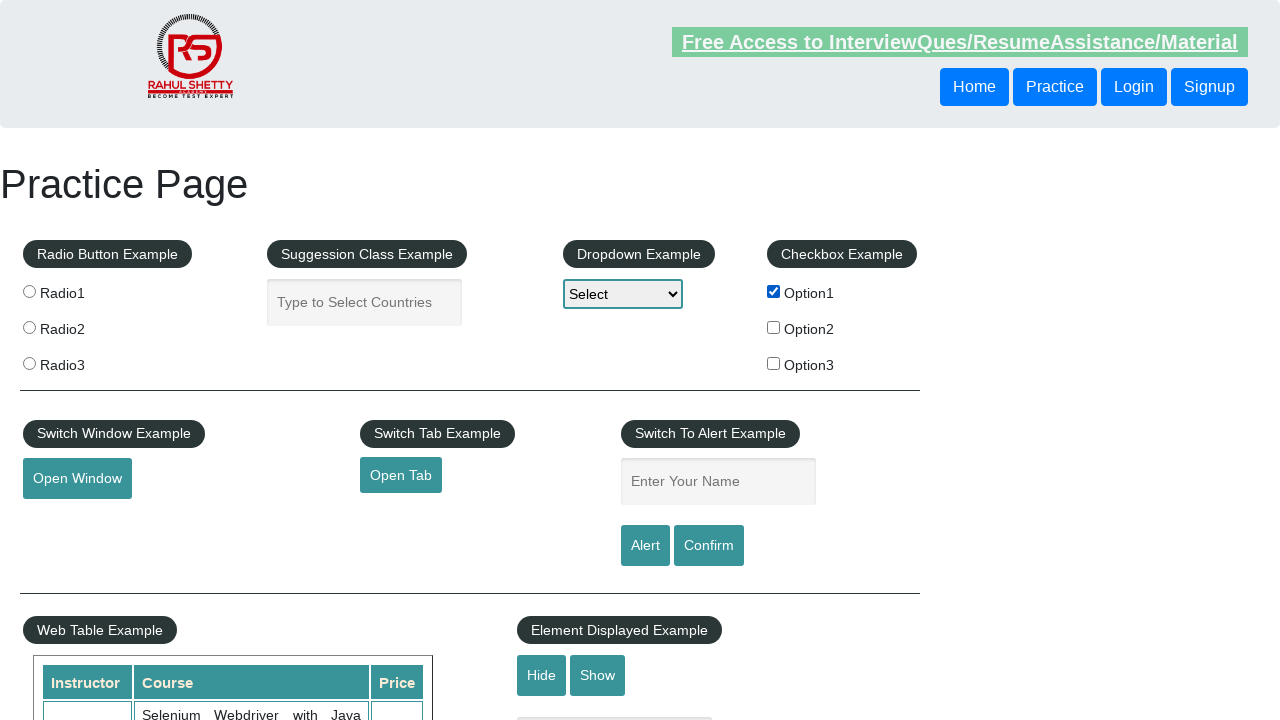

Verified that the first checkbox is checked
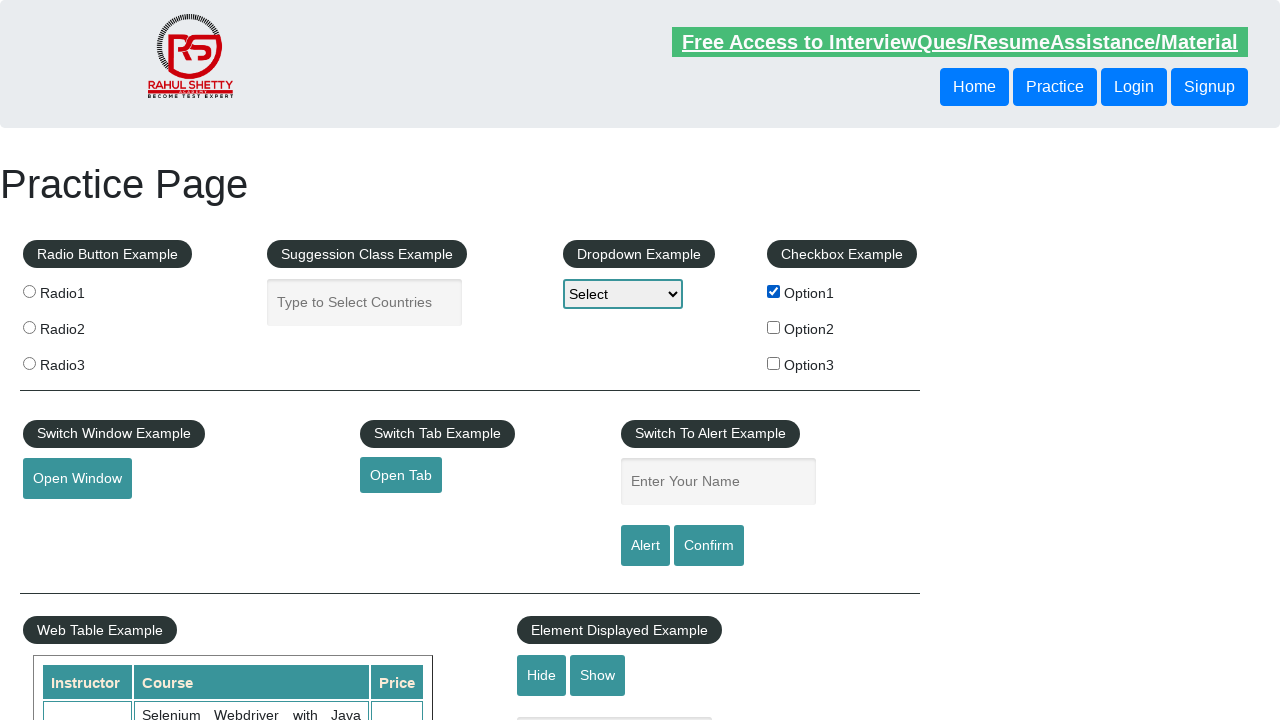

Clicked the first checkbox to uncheck it at (774, 291) on input[name='checkBoxOption1']
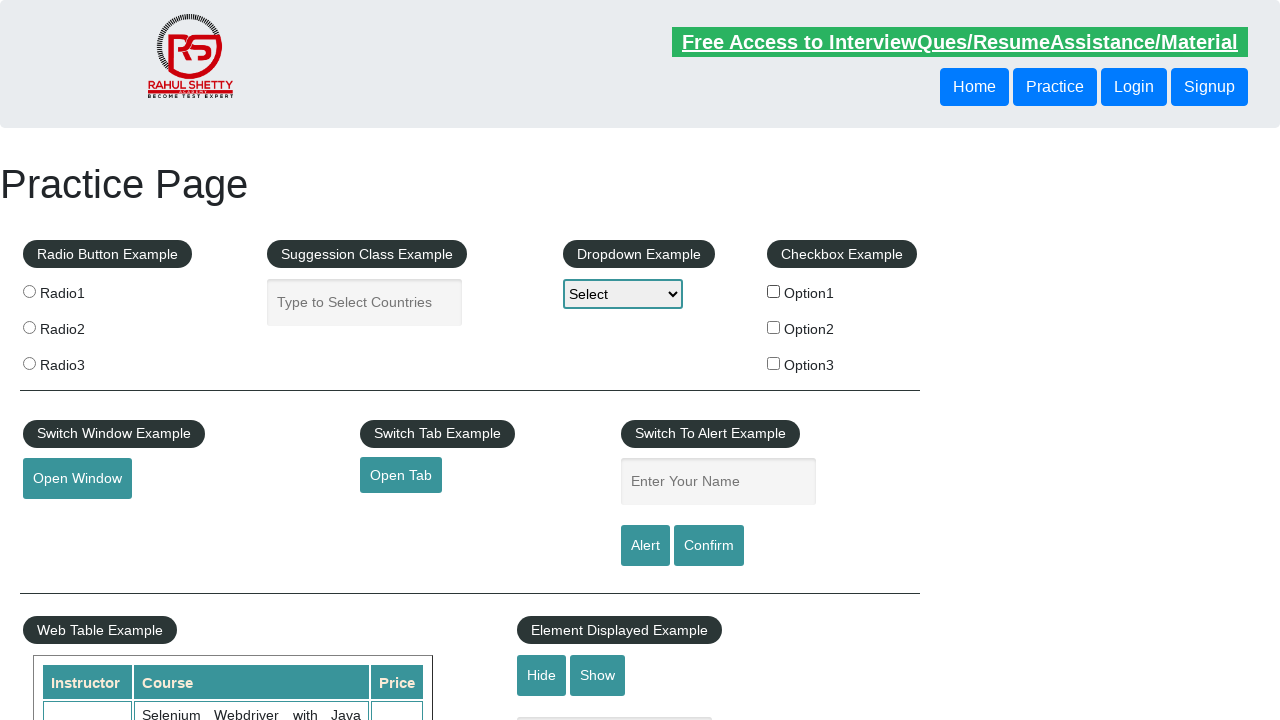

Verified that the first checkbox is unchecked
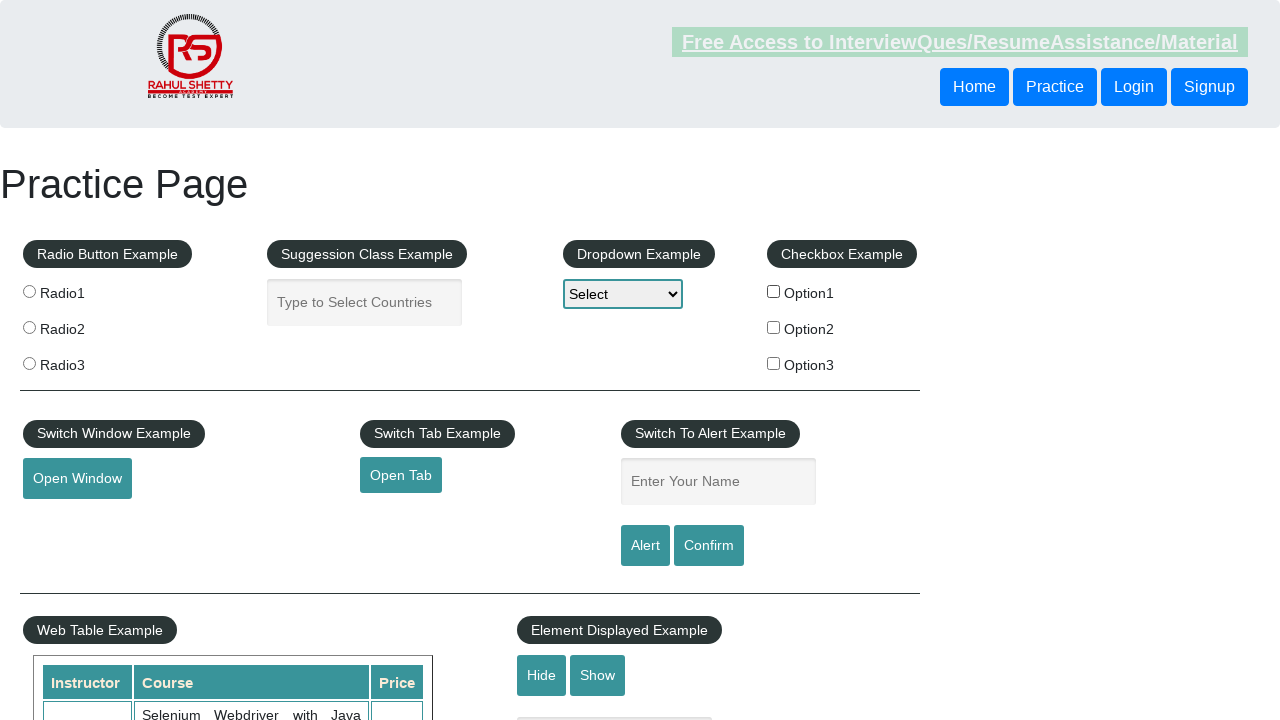

Counted all checkboxes on the page: 3 total
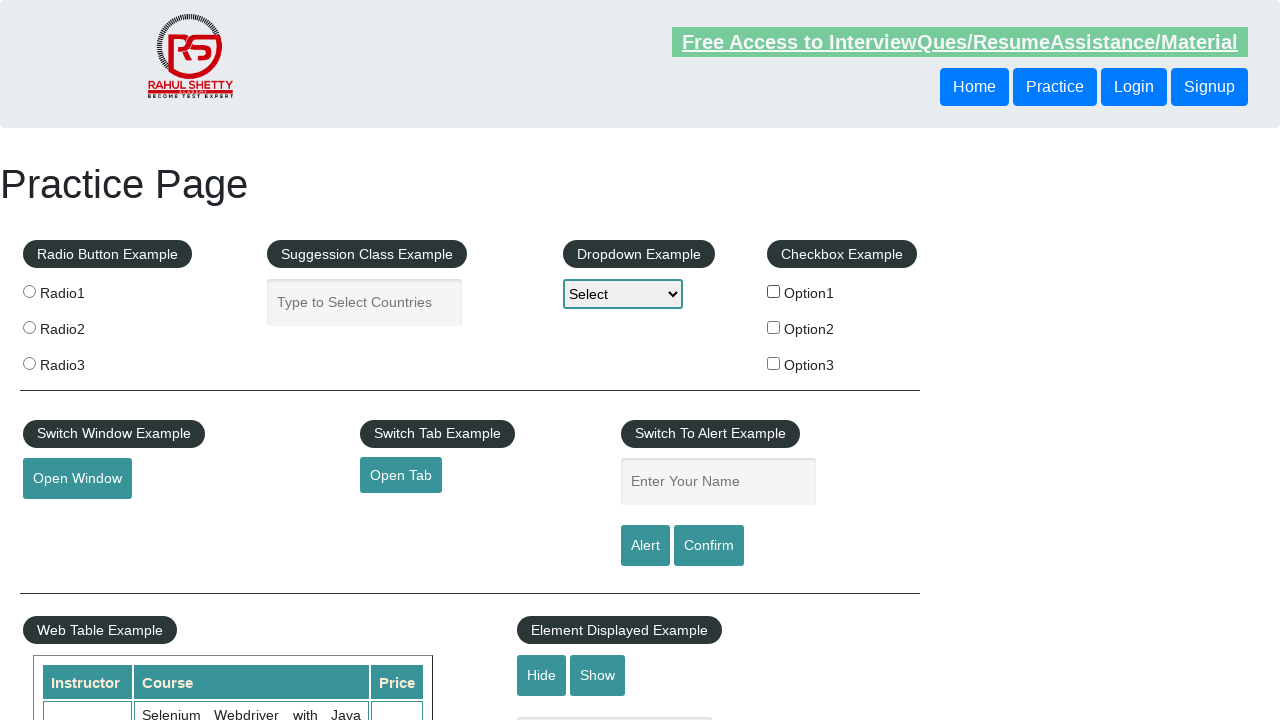

Printed checkbox count to console: 3
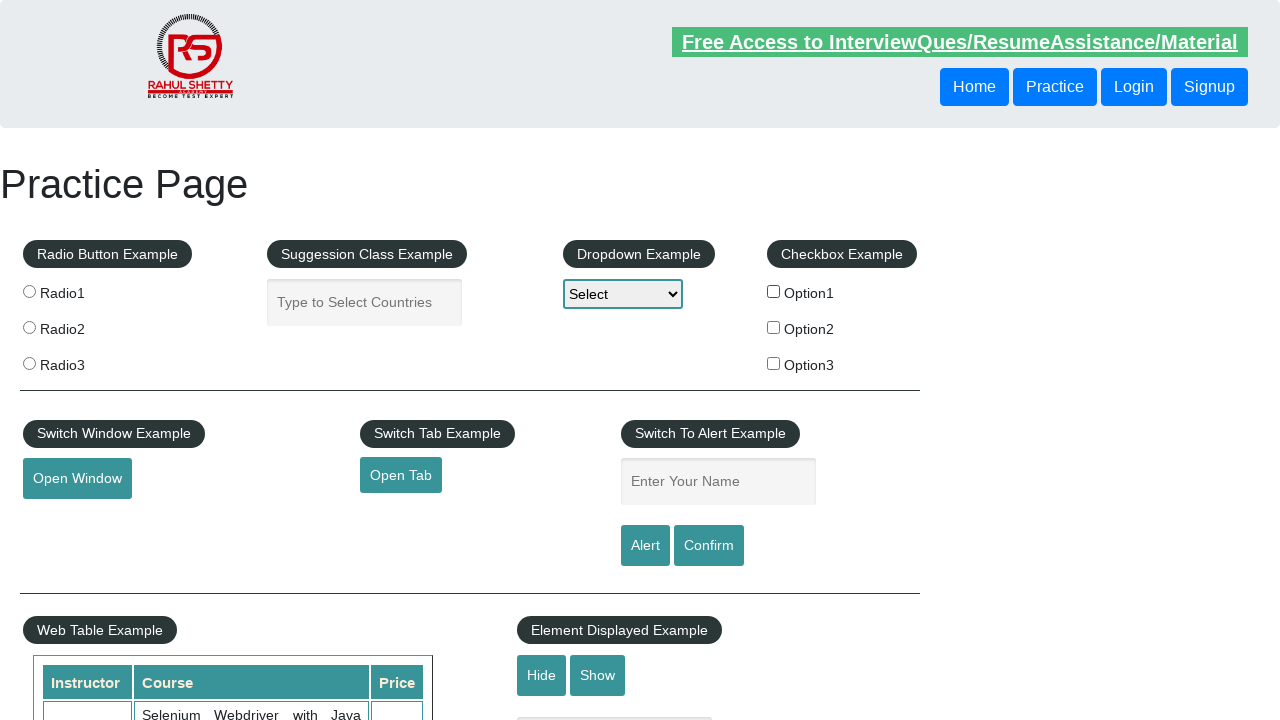

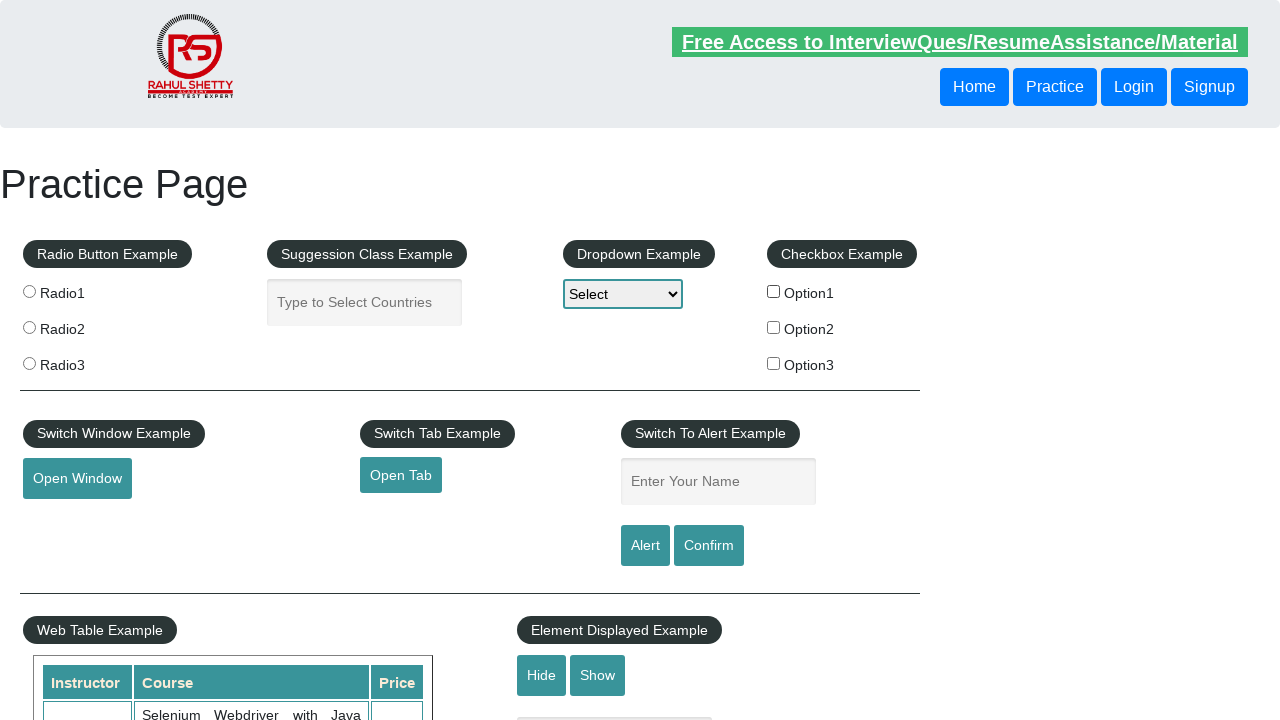